Tests scrolling to elements and filling form fields by scrolling to a name input field, entering a name, then interacting with a date field

Starting URL: https://formy-project.herokuapp.com/scroll

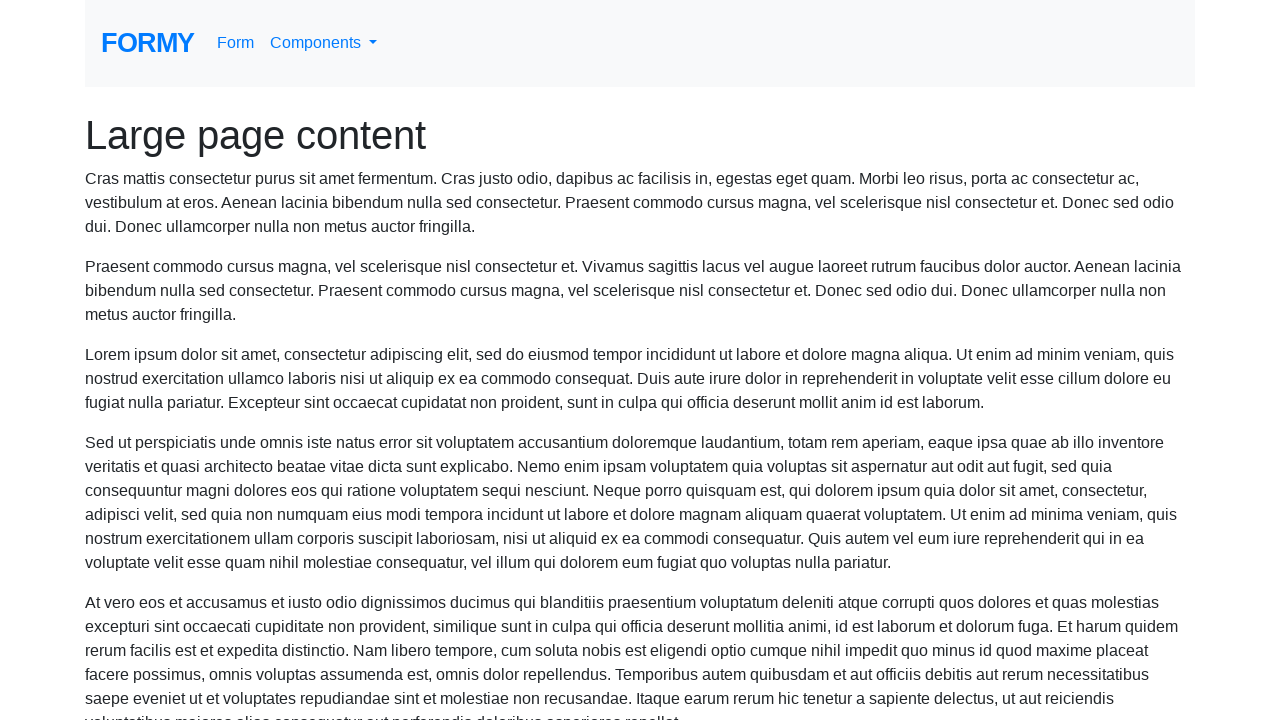

Scrolled to name input field
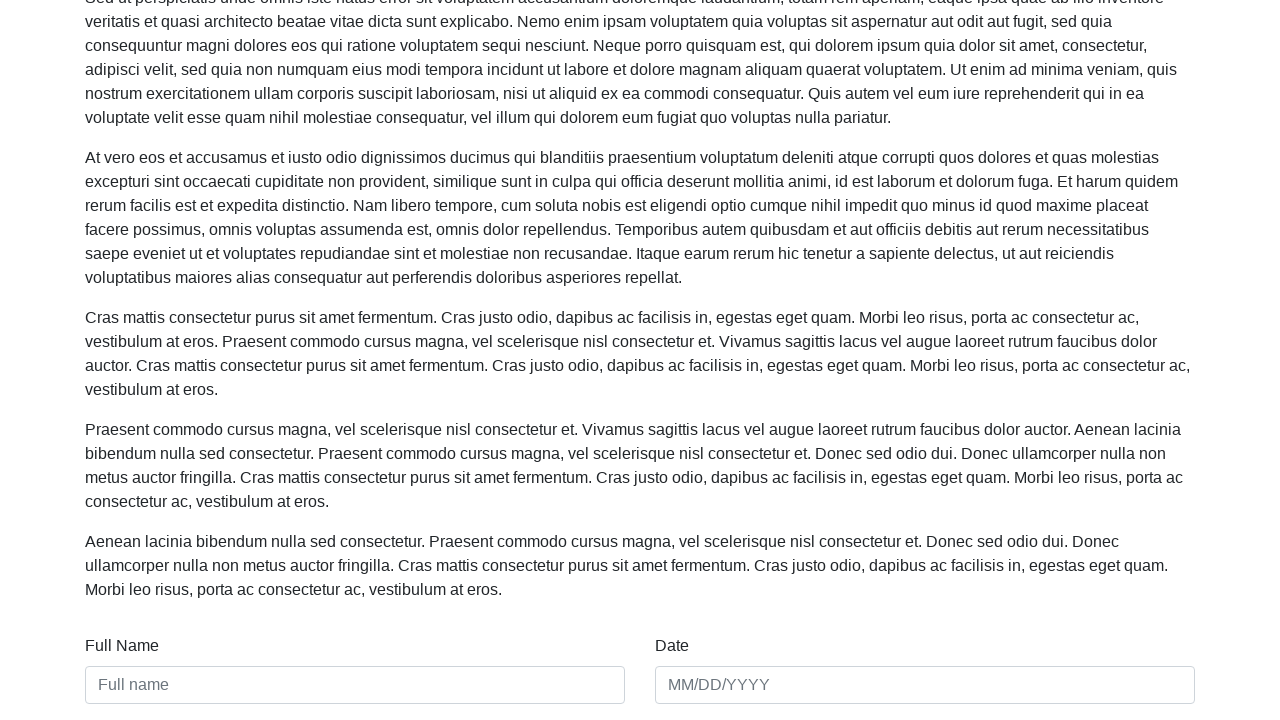

Clicked on name input field at (355, 685) on #name
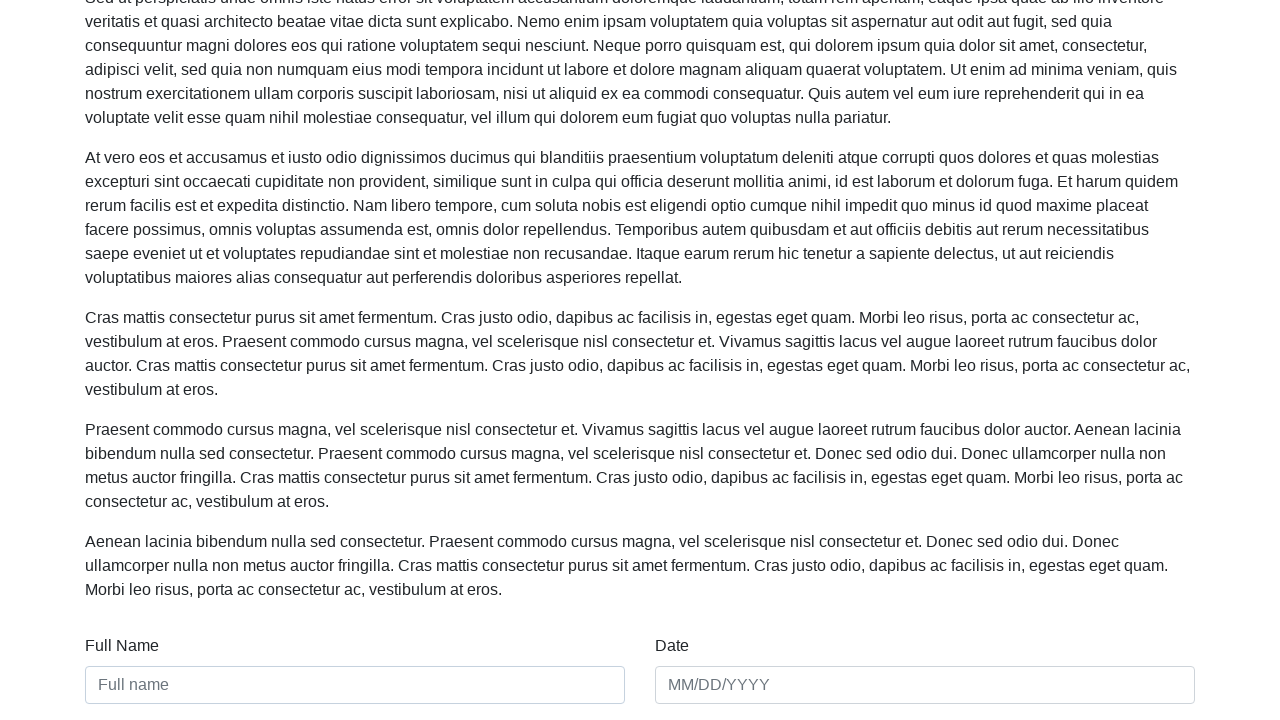

Entered 'Marcus Thompson' in name field on #name
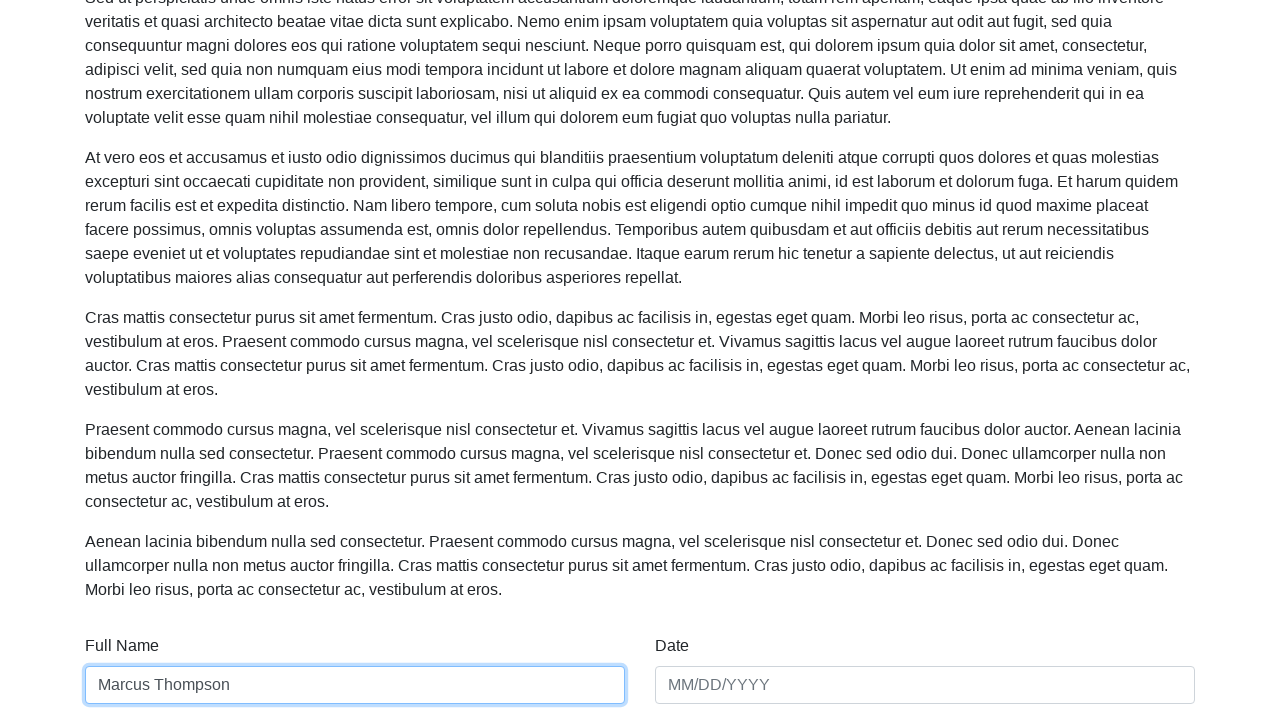

Clicked on date input field at (925, 685) on #date
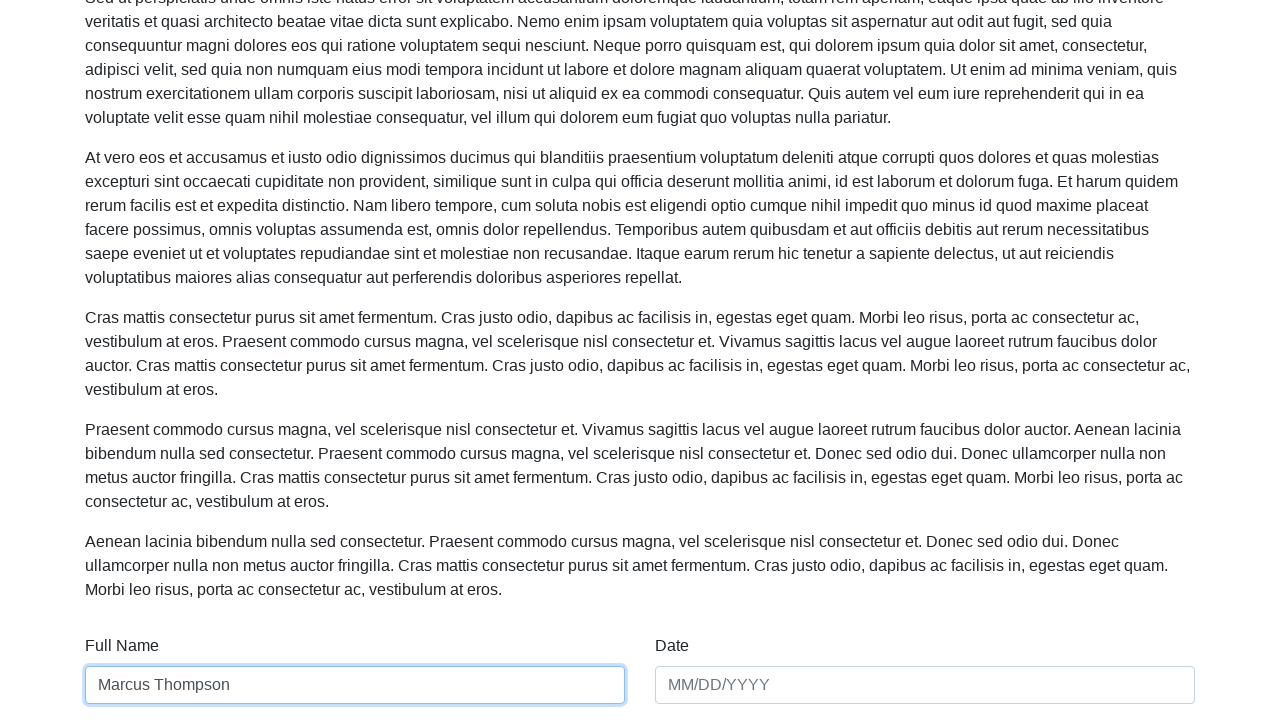

Entered '03/15/2024' in date field on #date
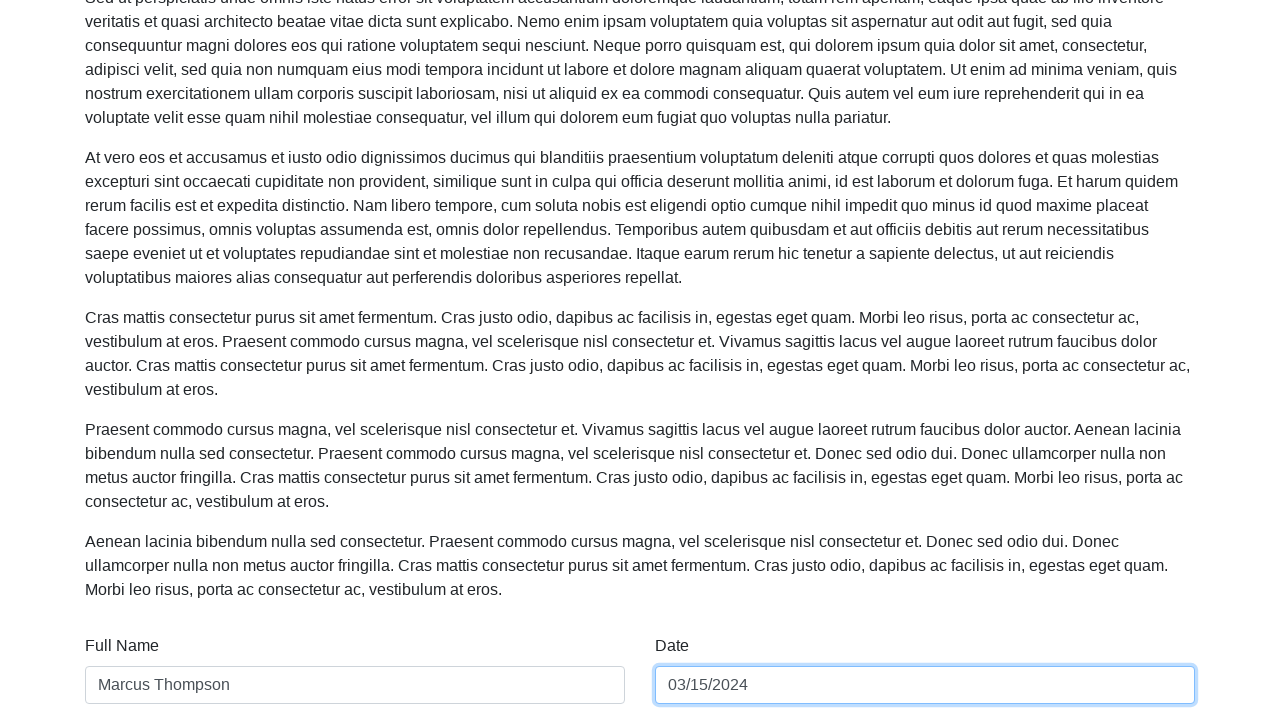

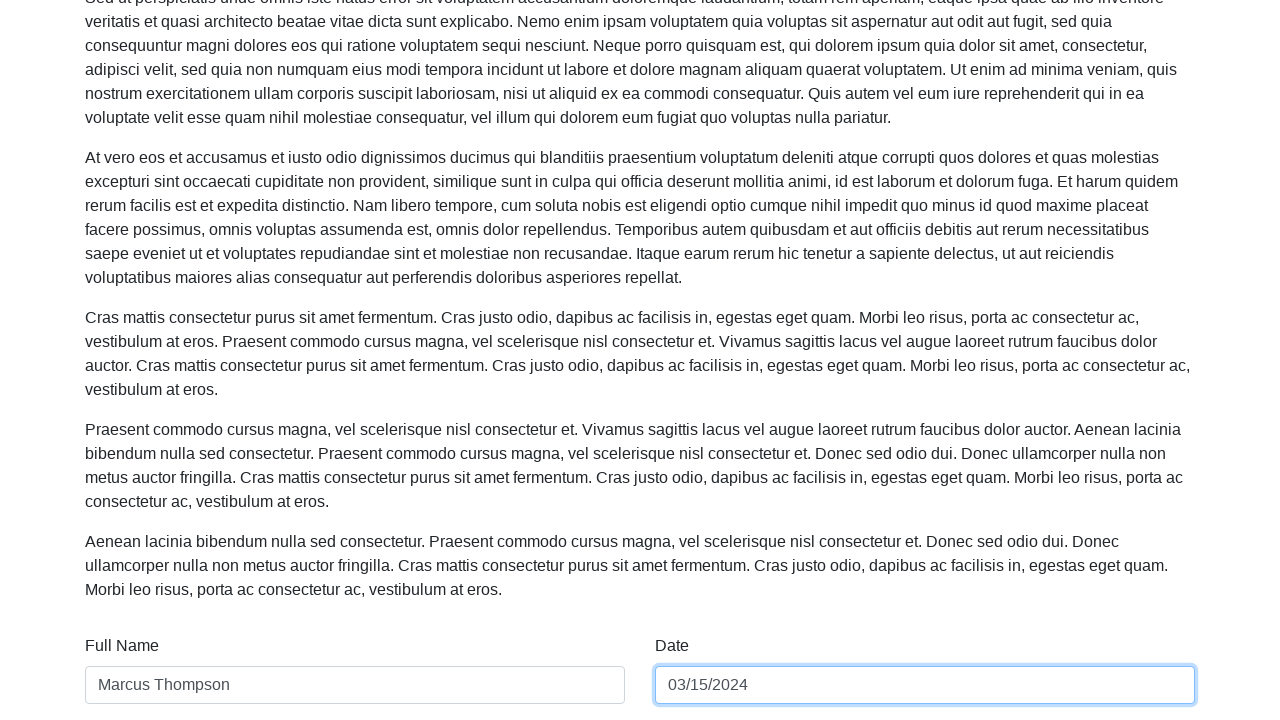